Navigates to the Python.org website and waits for the page to load. This is a simple page load verification test.

Starting URL: https://www.python.org

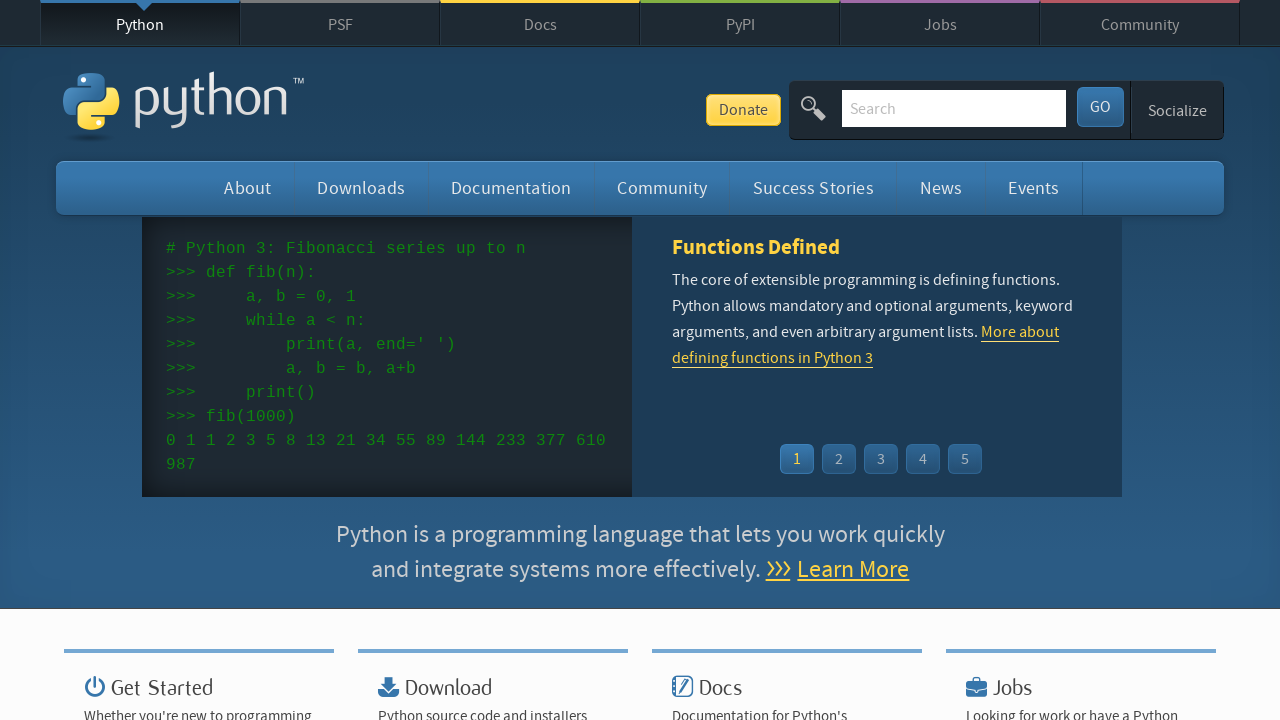

Navigated to https://www.python.org
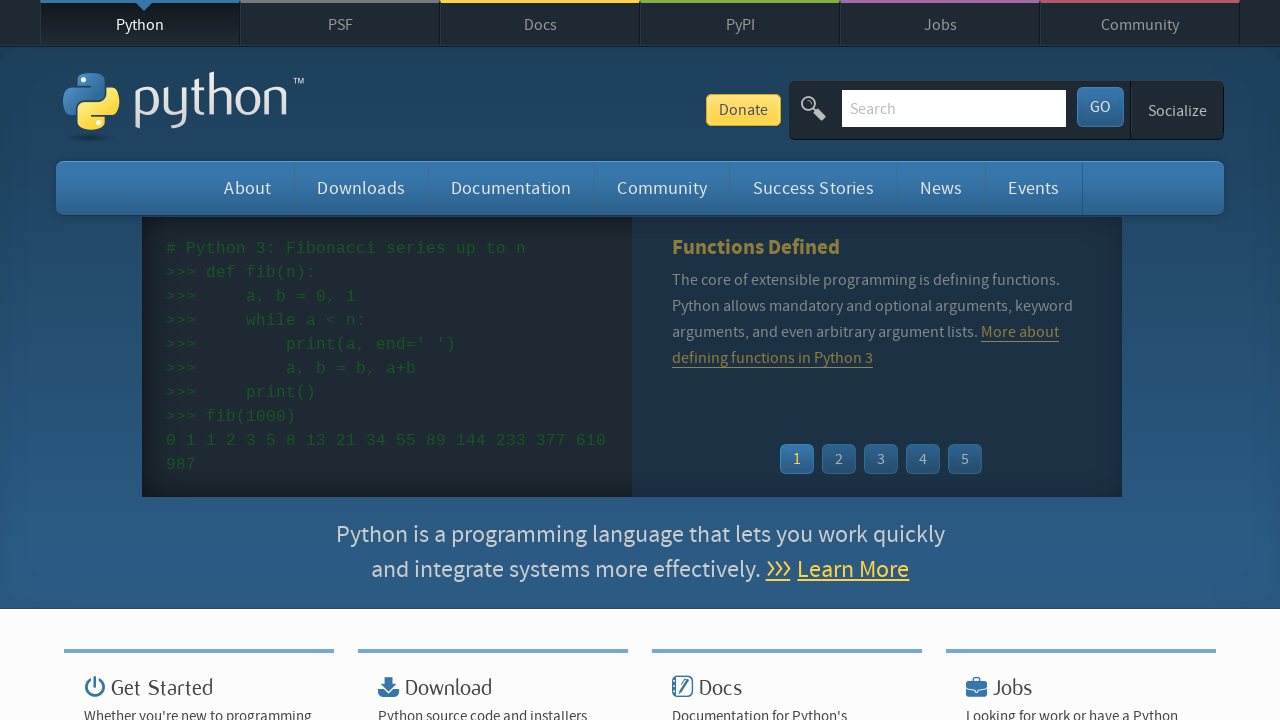

Body element loaded on Python.org
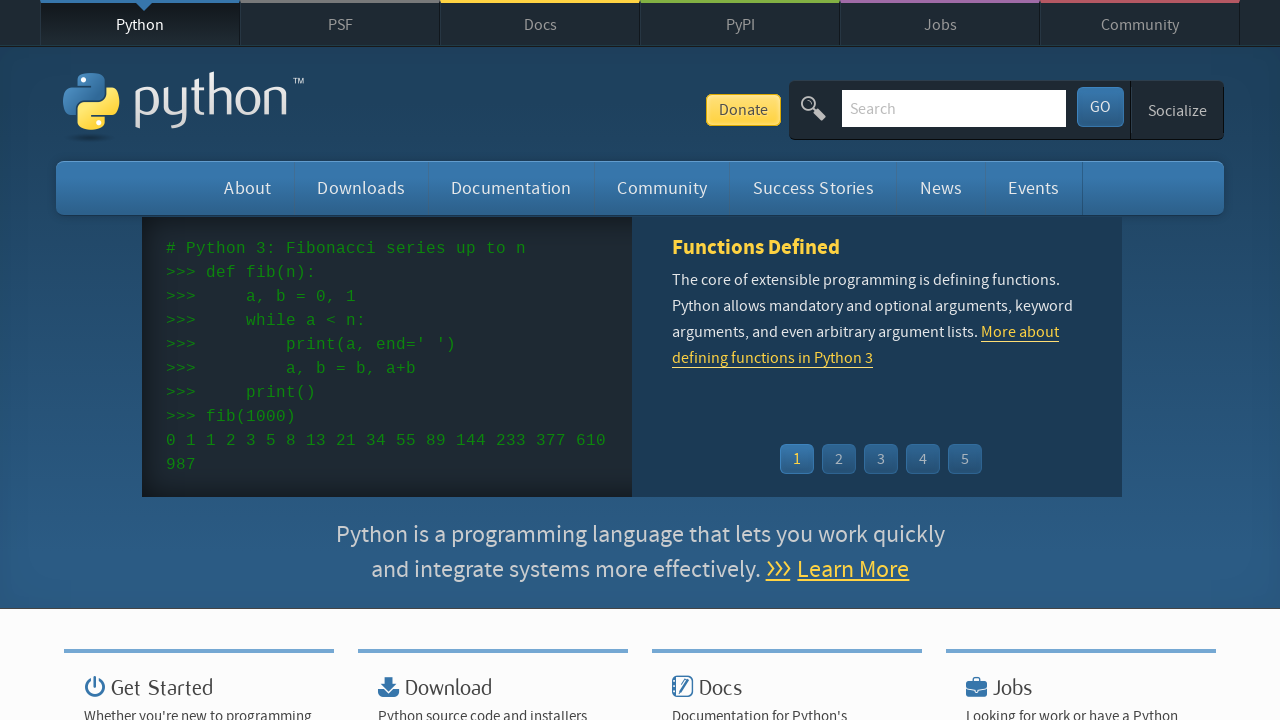

Page fully loaded with networkidle state reached
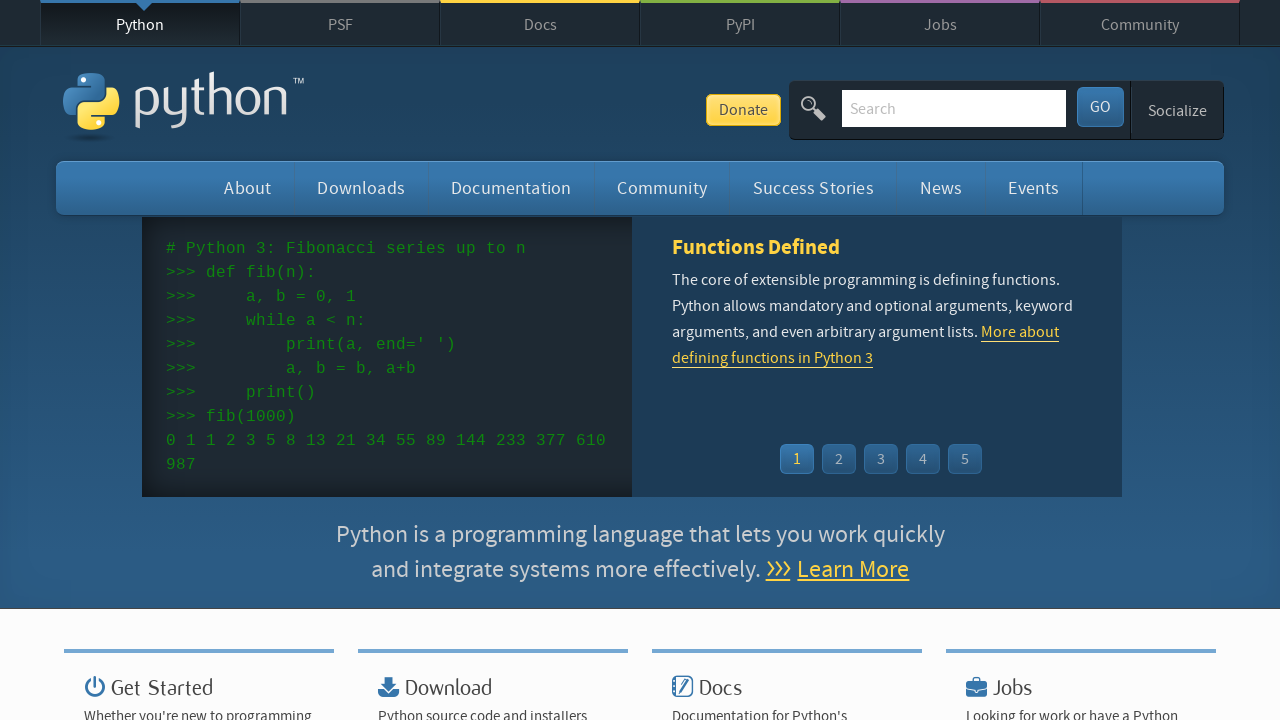

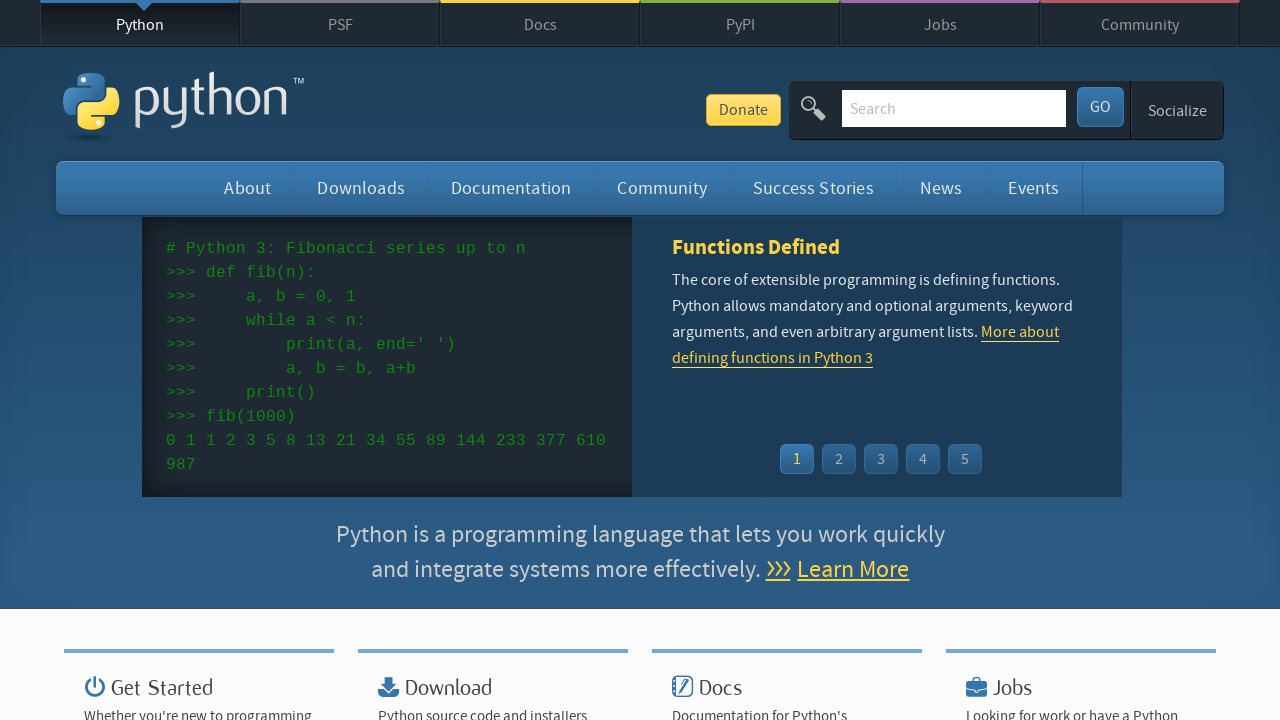